Tests a text box form by filling in full name, email, current address, and permanent address fields, then submitting the form.

Starting URL: https://demoqa.com/text-box

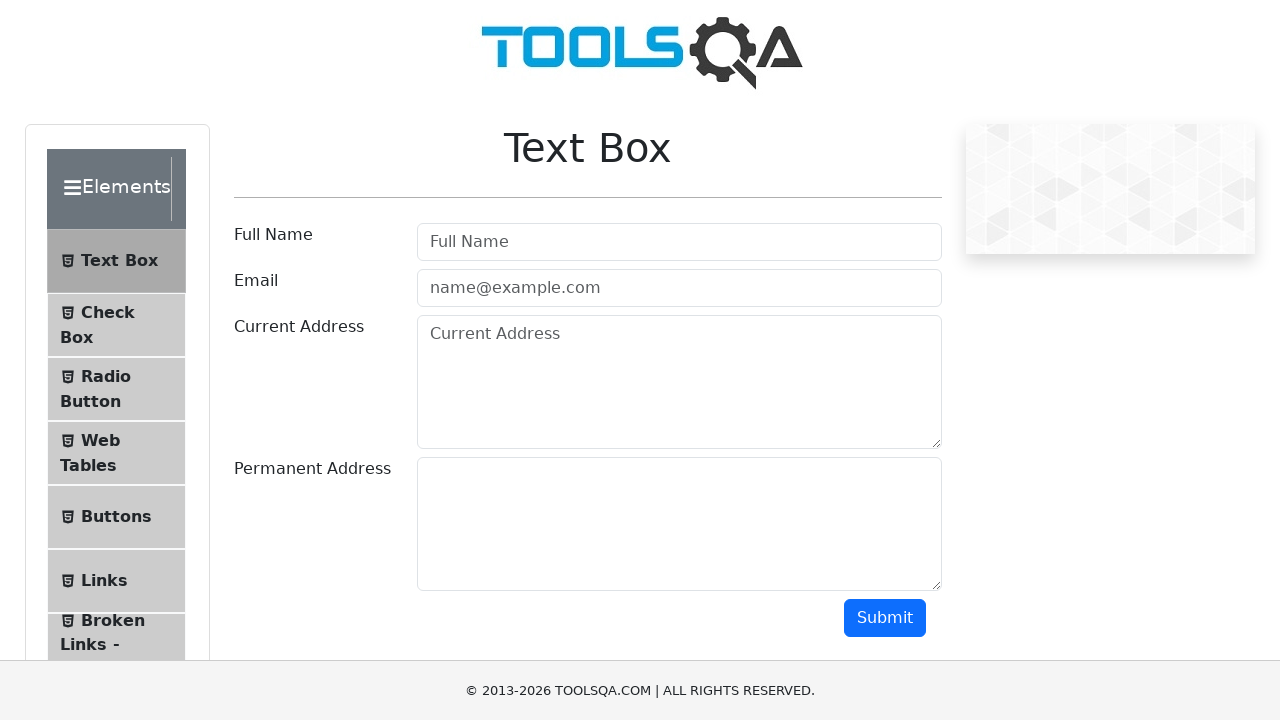

Filled full name field with 'Meriç Sökeli' on #userName
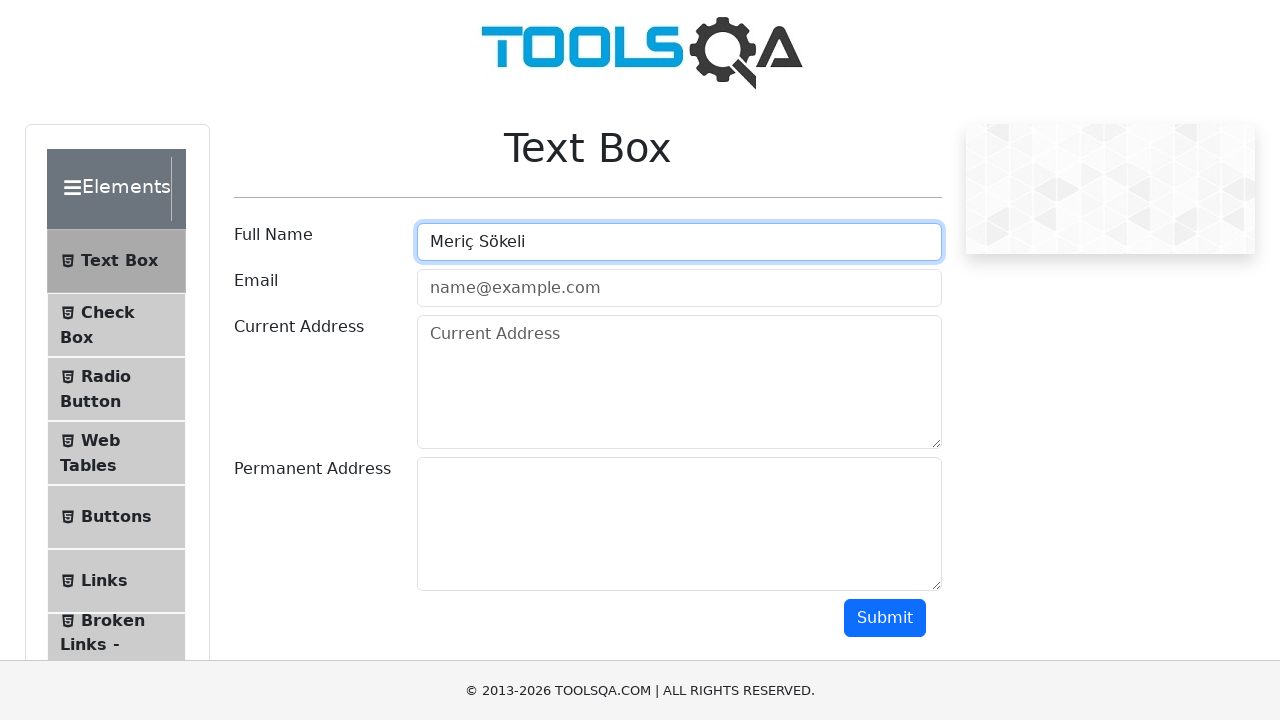

Filled email field with 'mericsokeli09@gmail.com' on #userEmail
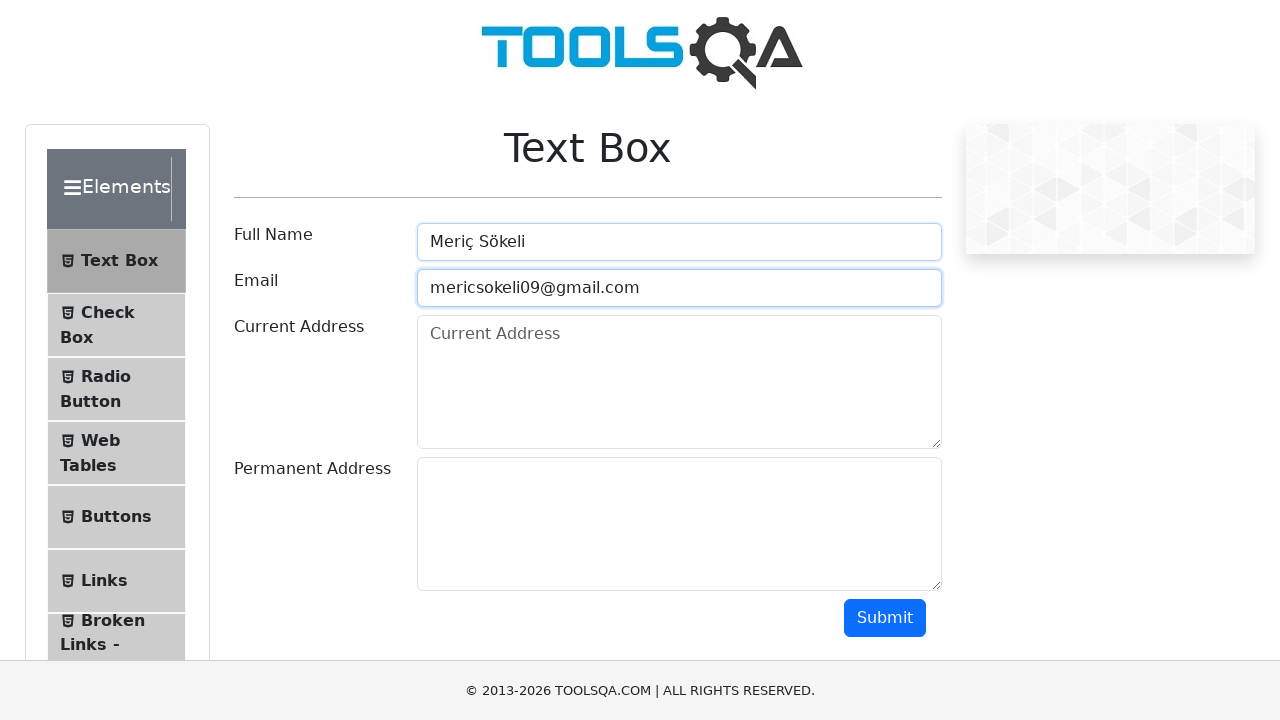

Filled current address field with 'Atatürk mah. 236. sok.No:3/5 Nazilli/AYDIN' on #currentAddress
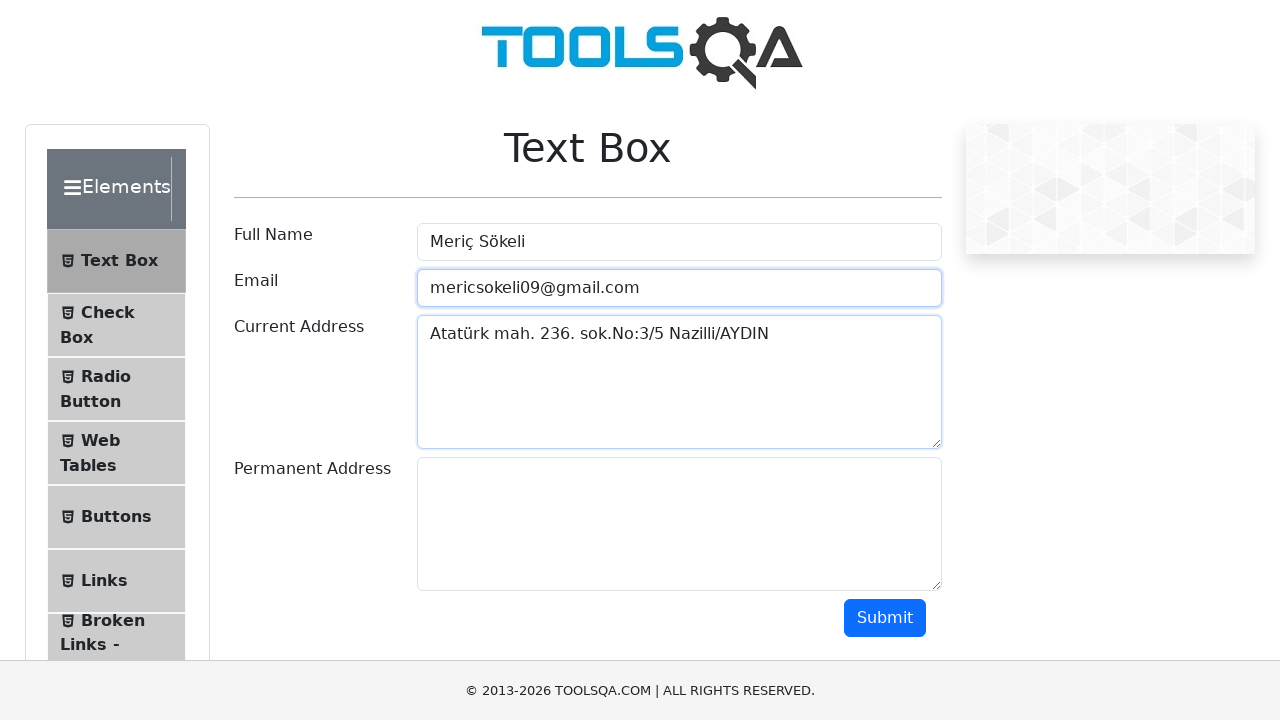

Filled permanent address field with 'Atatürk mah. 236. sok.No:3/5 Nazilli/AYDIN' on #permanentAddress
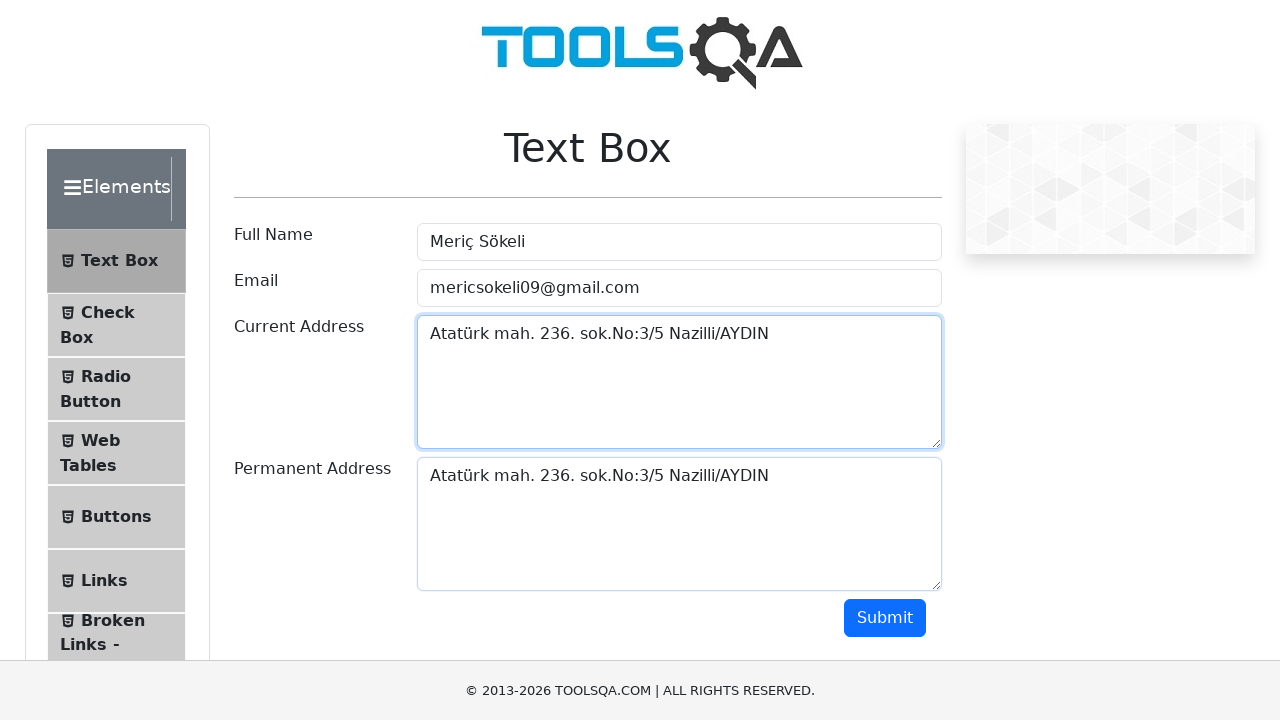

Clicked submit button to submit the form at (885, 618) on #submit
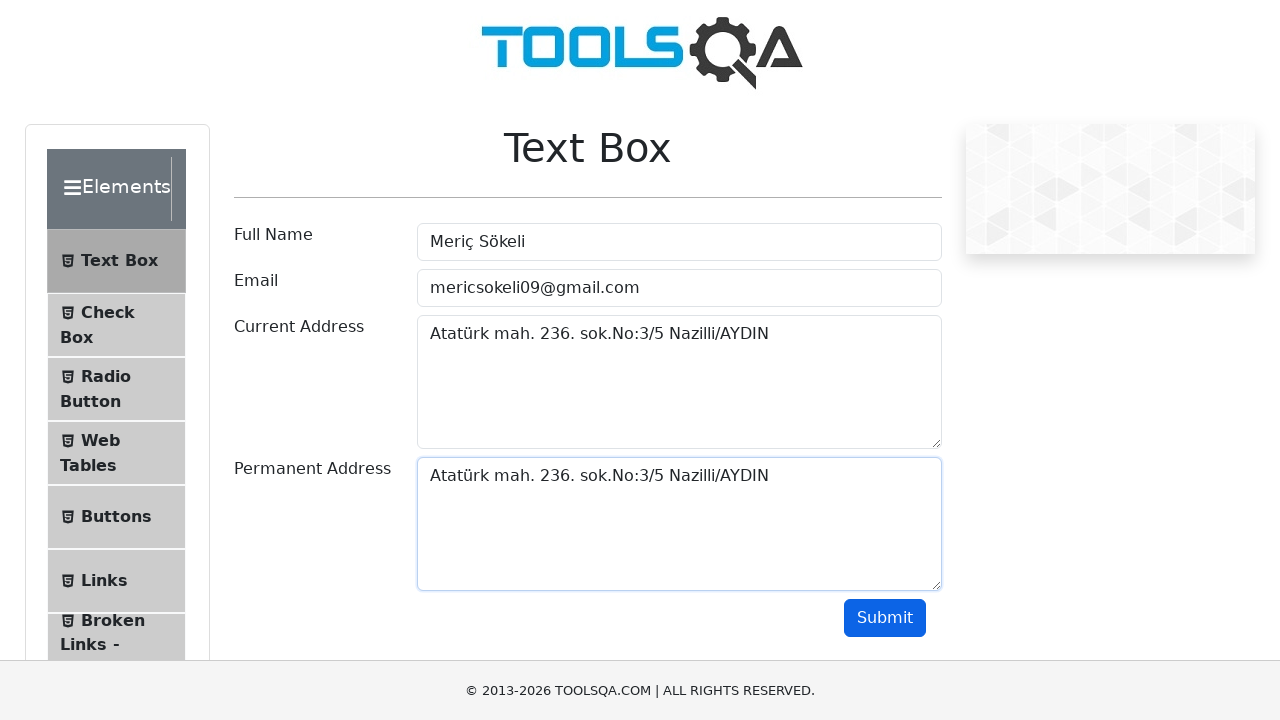

Form submission result appeared
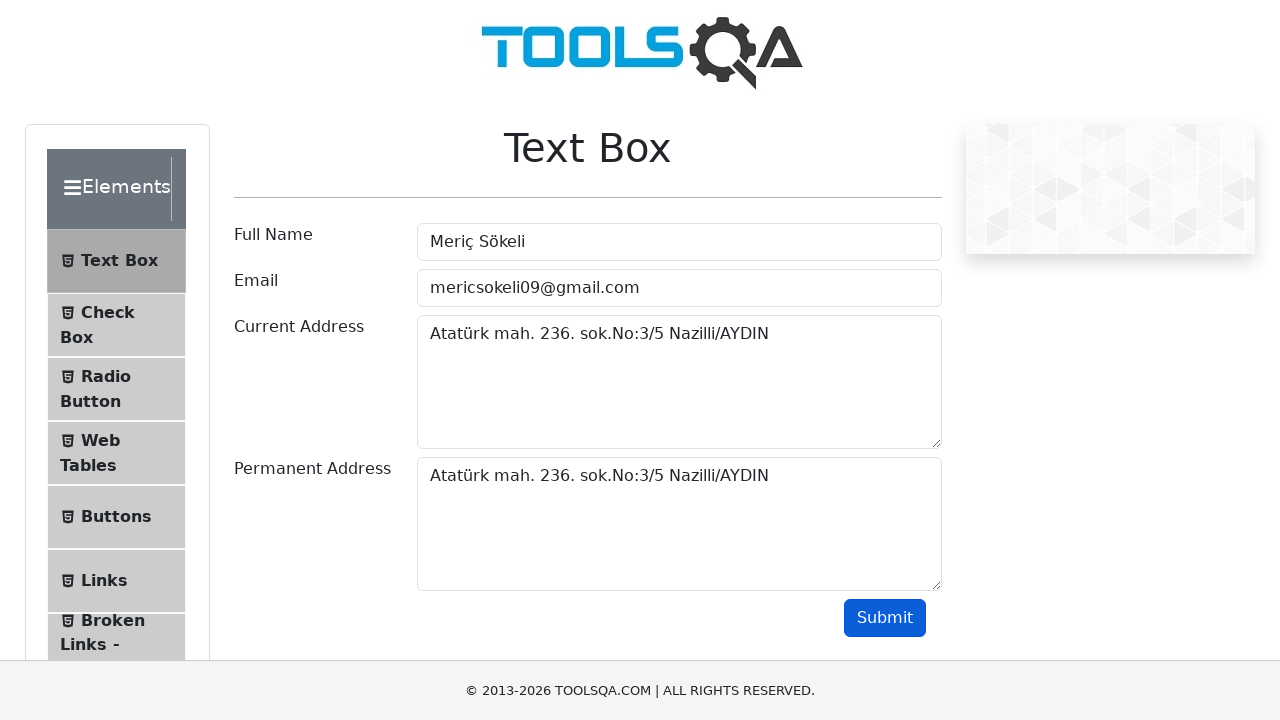

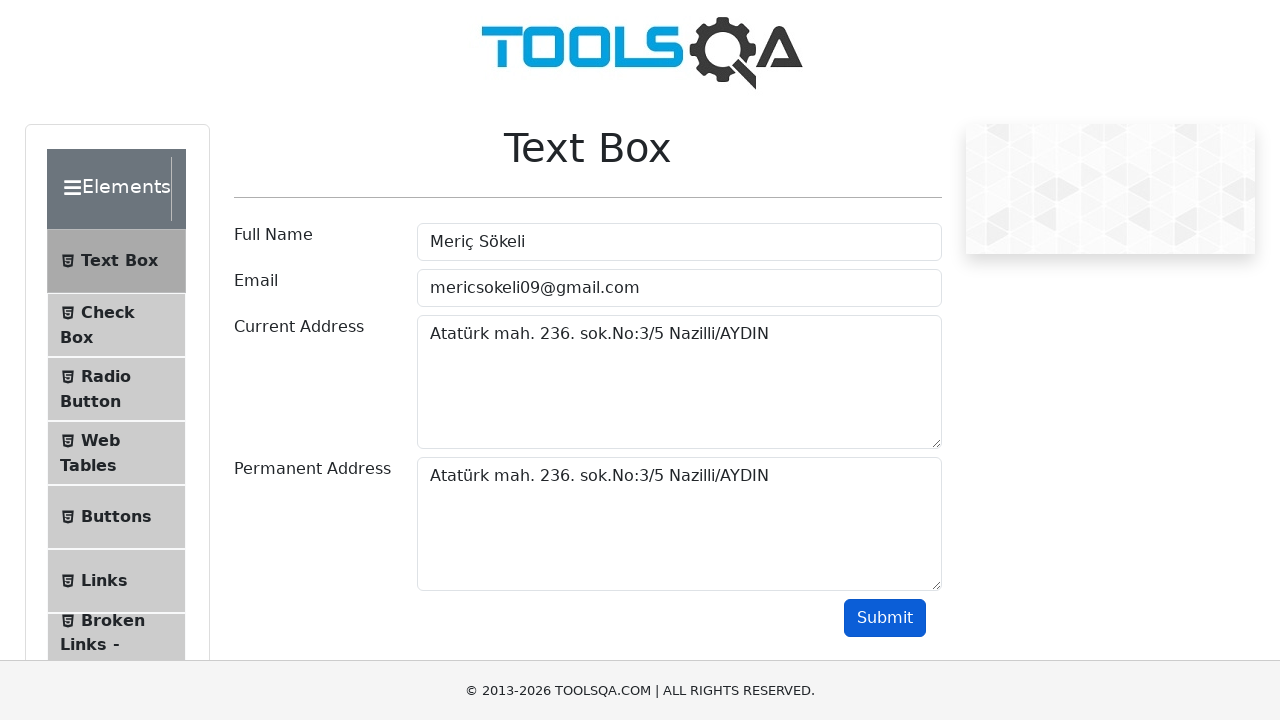